Tests dropdown list functionality by scrolling to the list and clicking on dropdown elements

Starting URL: https://qa-scooter.praktikum-services.ru/

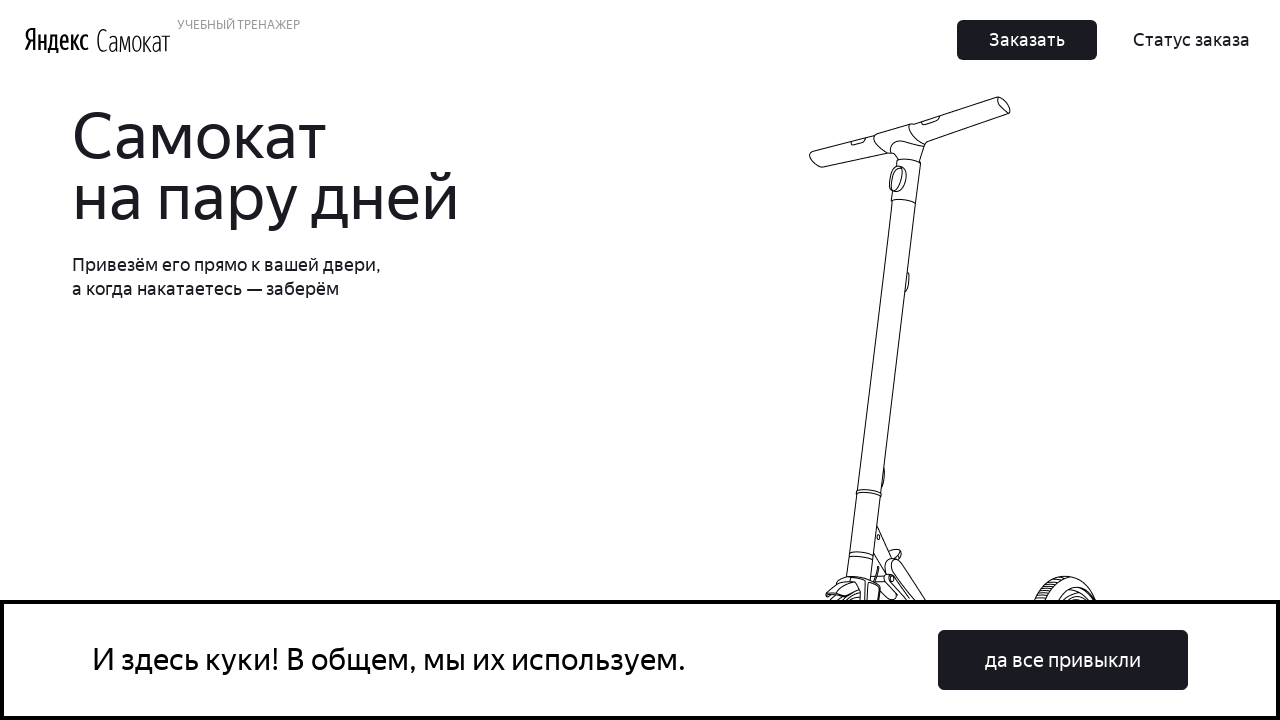

Scrolled to bottom of page to view dropdown list section
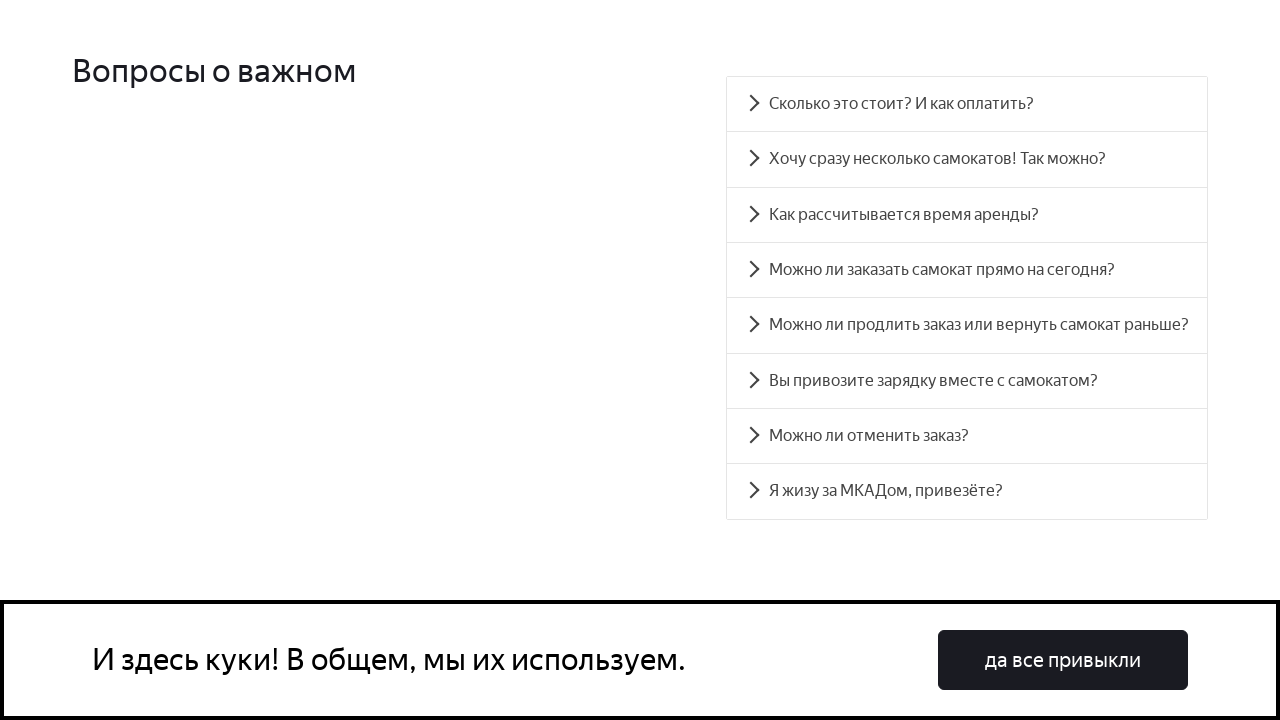

Clicked dropdown element 1 to expand/collapse at (967, 104) on .accordion__button >> nth=0
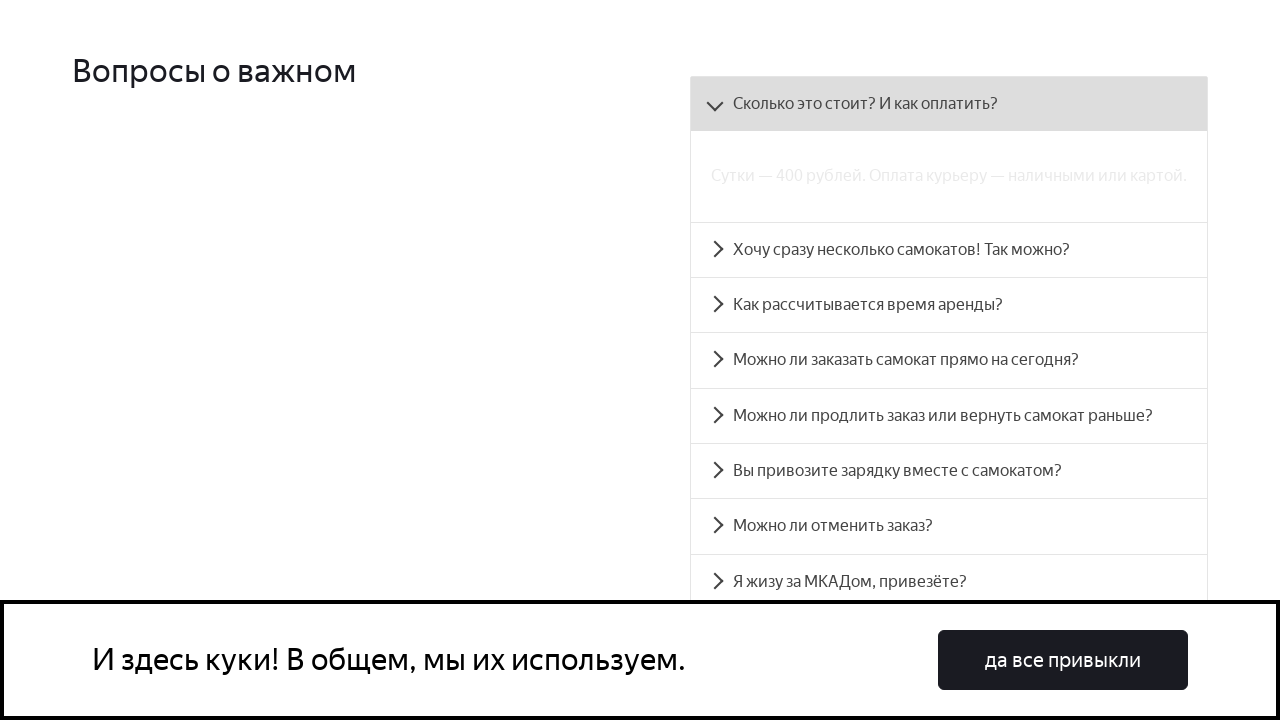

Waited 500ms after clicking dropdown element 1
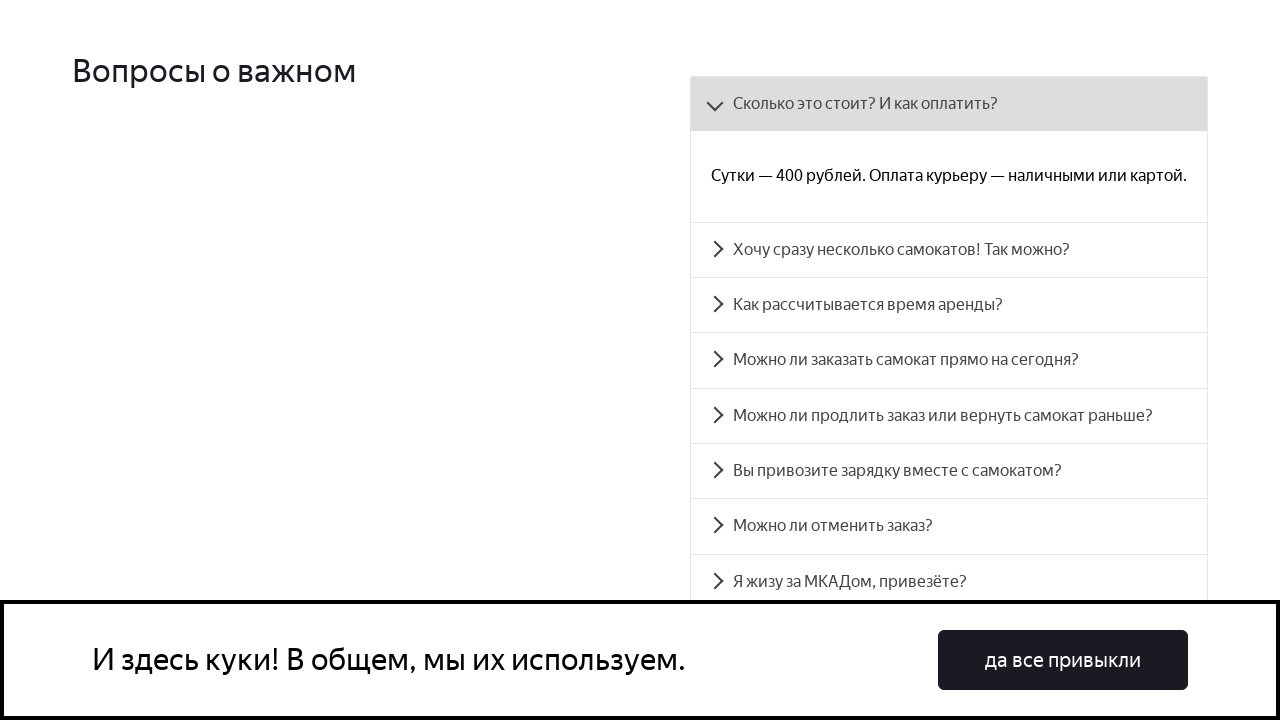

Clicked dropdown element 2 to expand/collapse at (949, 250) on .accordion__button >> nth=1
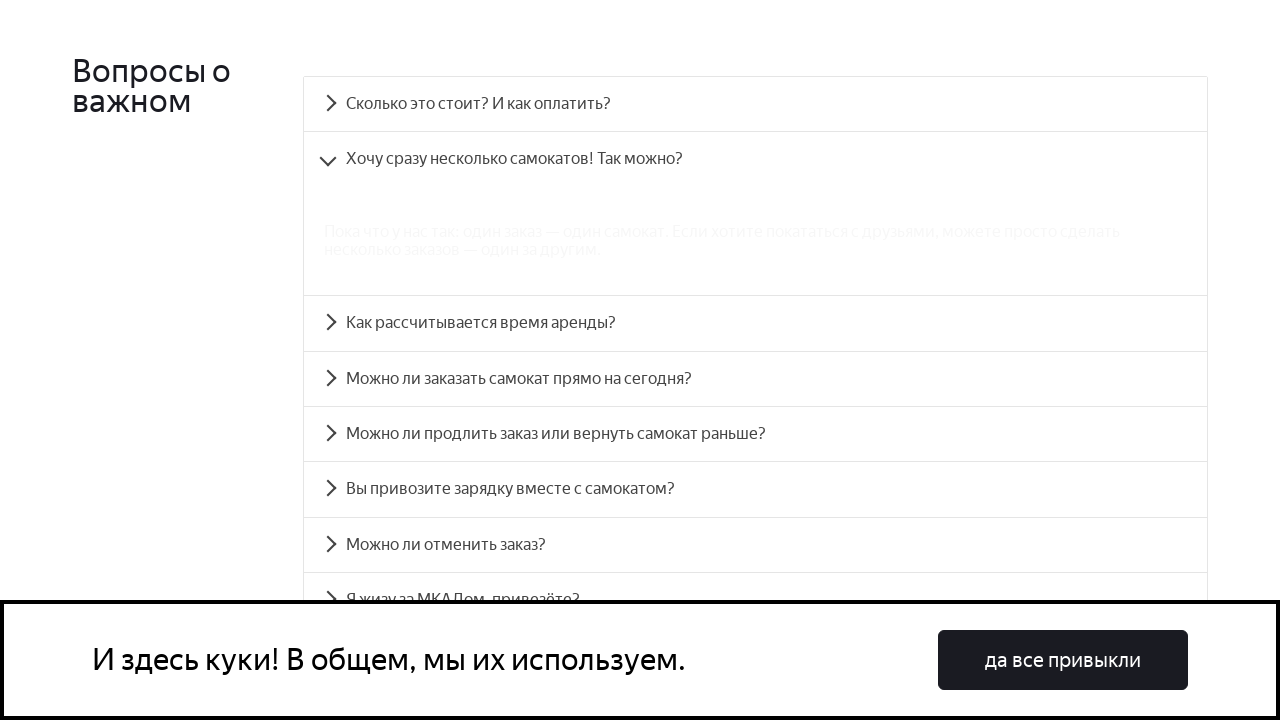

Waited 500ms after clicking dropdown element 2
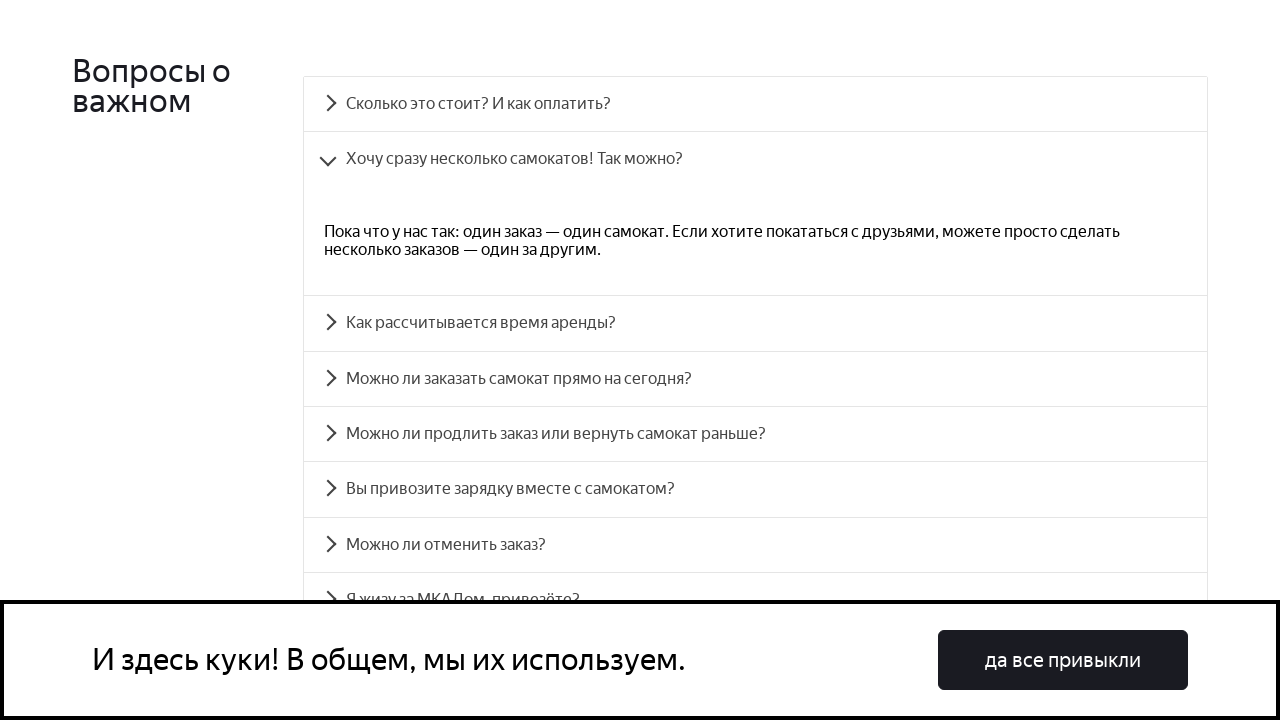

Clicked dropdown element 3 to expand/collapse at (755, 323) on .accordion__button >> nth=2
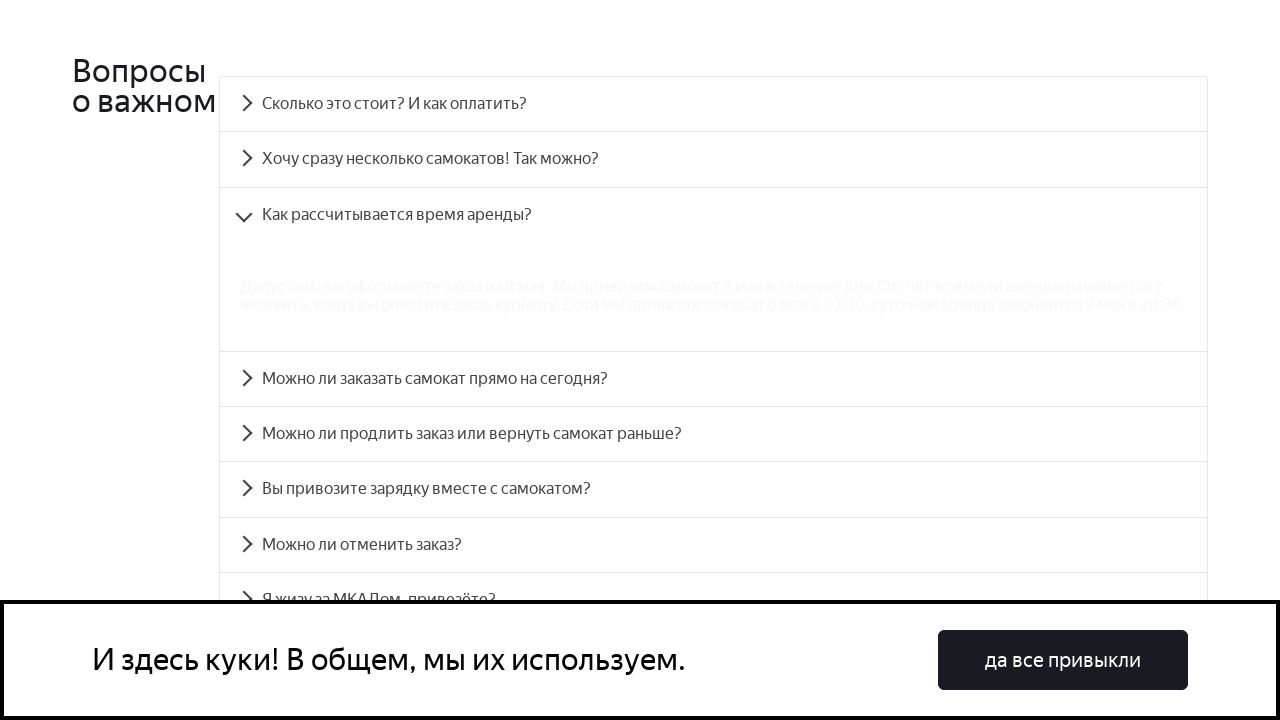

Waited 500ms after clicking dropdown element 3
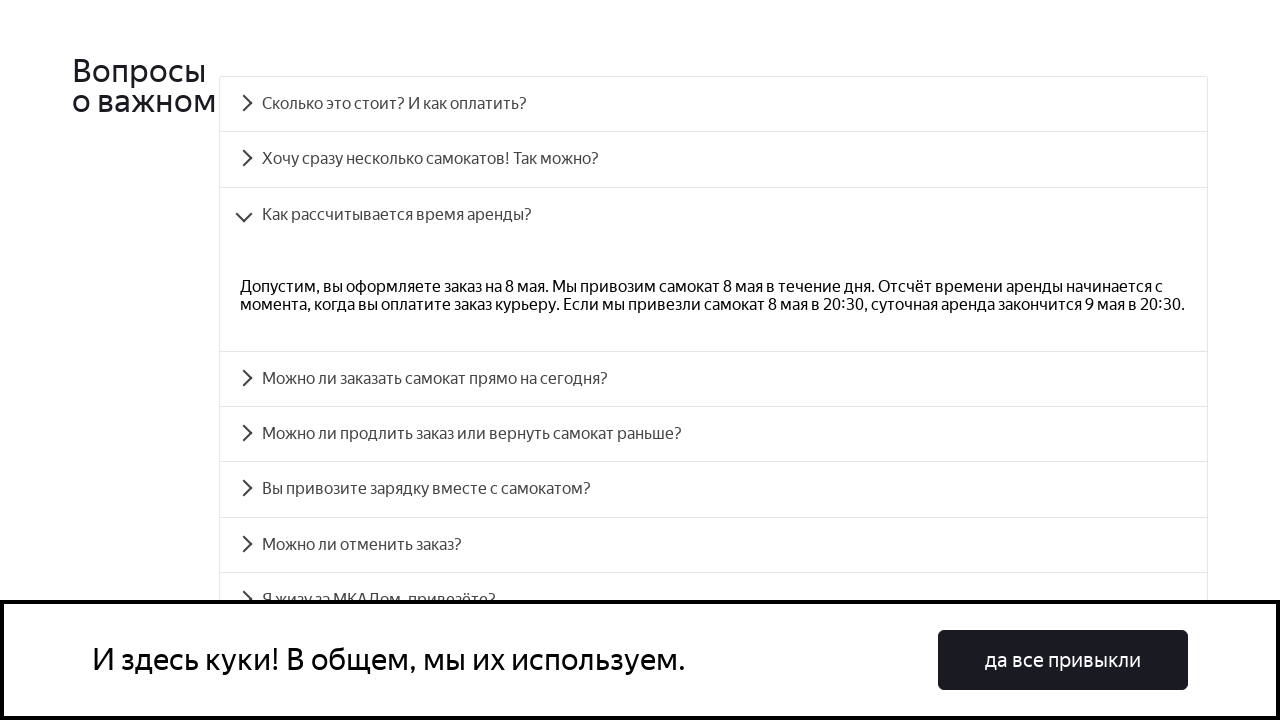

Clicked dropdown element 4 to expand/collapse at (714, 379) on .accordion__button >> nth=3
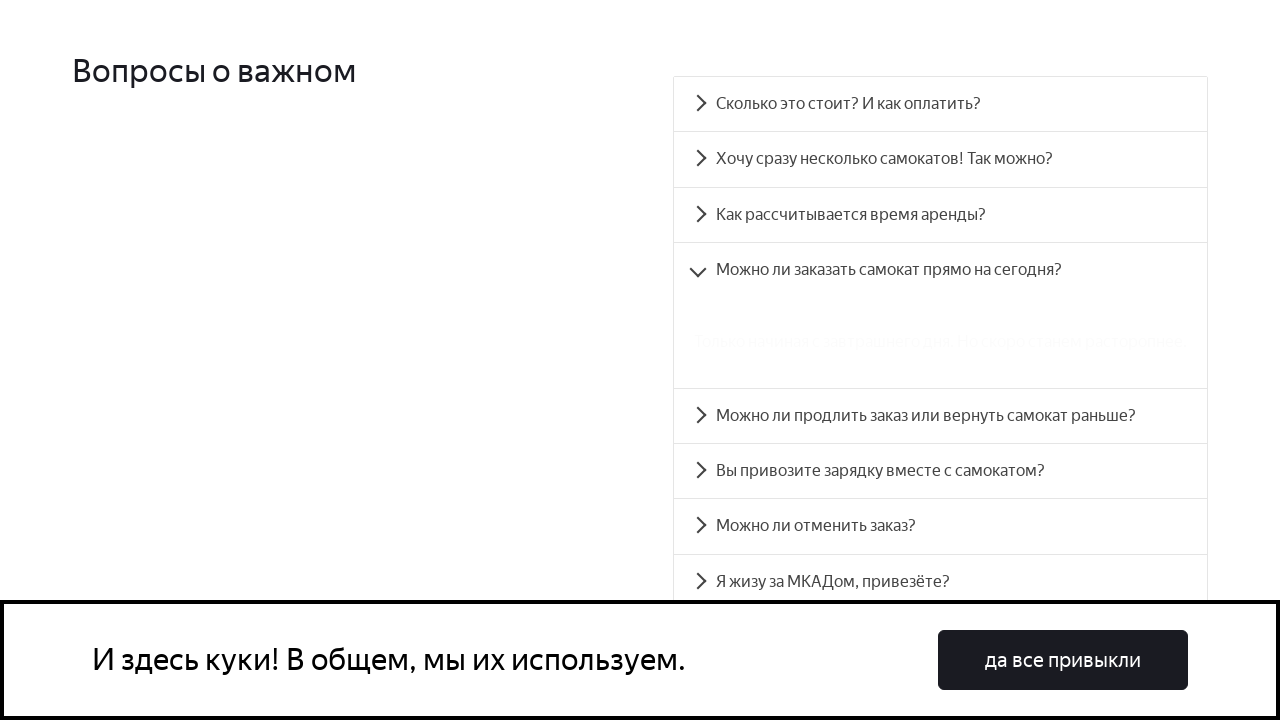

Waited 500ms after clicking dropdown element 4
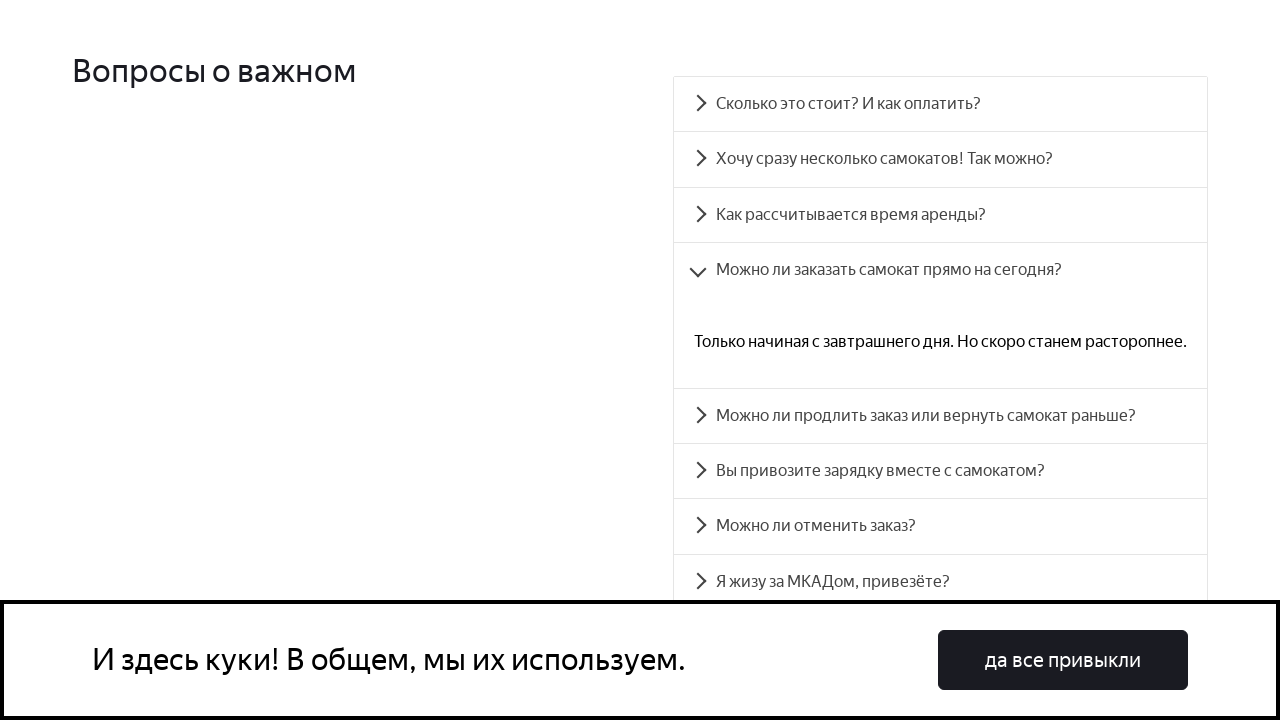

Clicked dropdown element 5 to expand/collapse at (940, 416) on .accordion__button >> nth=4
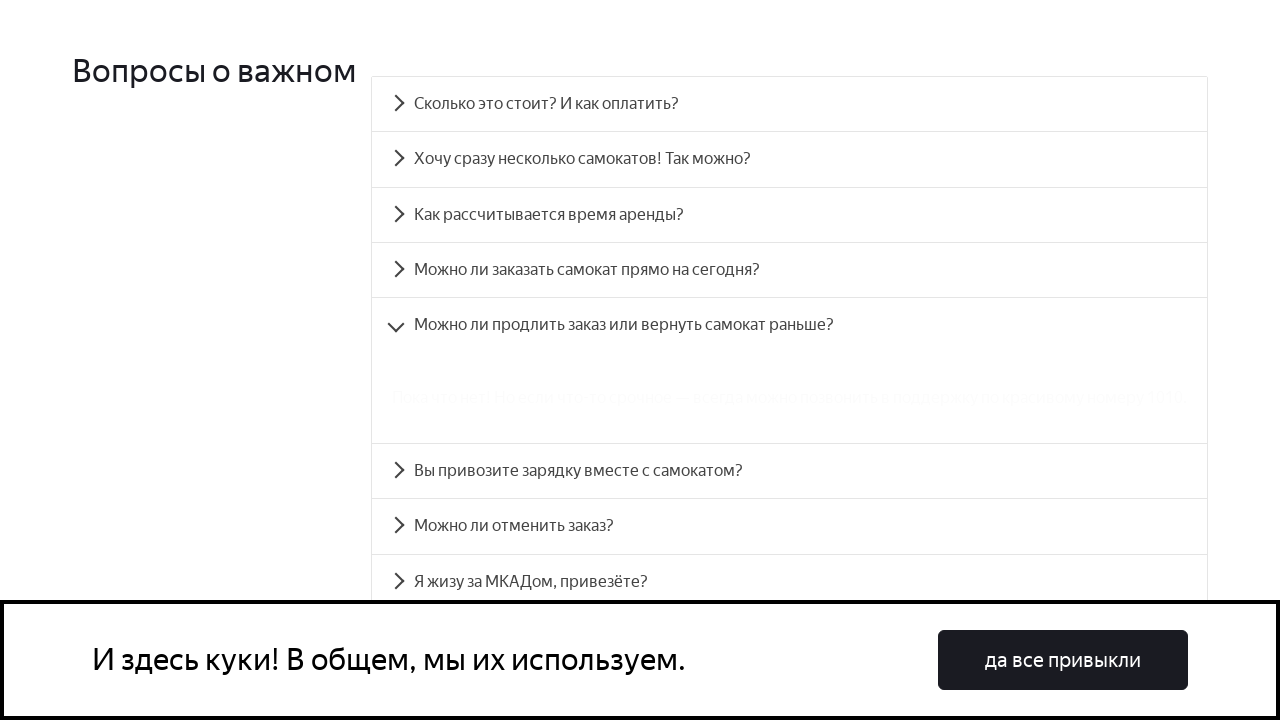

Waited 500ms after clicking dropdown element 5
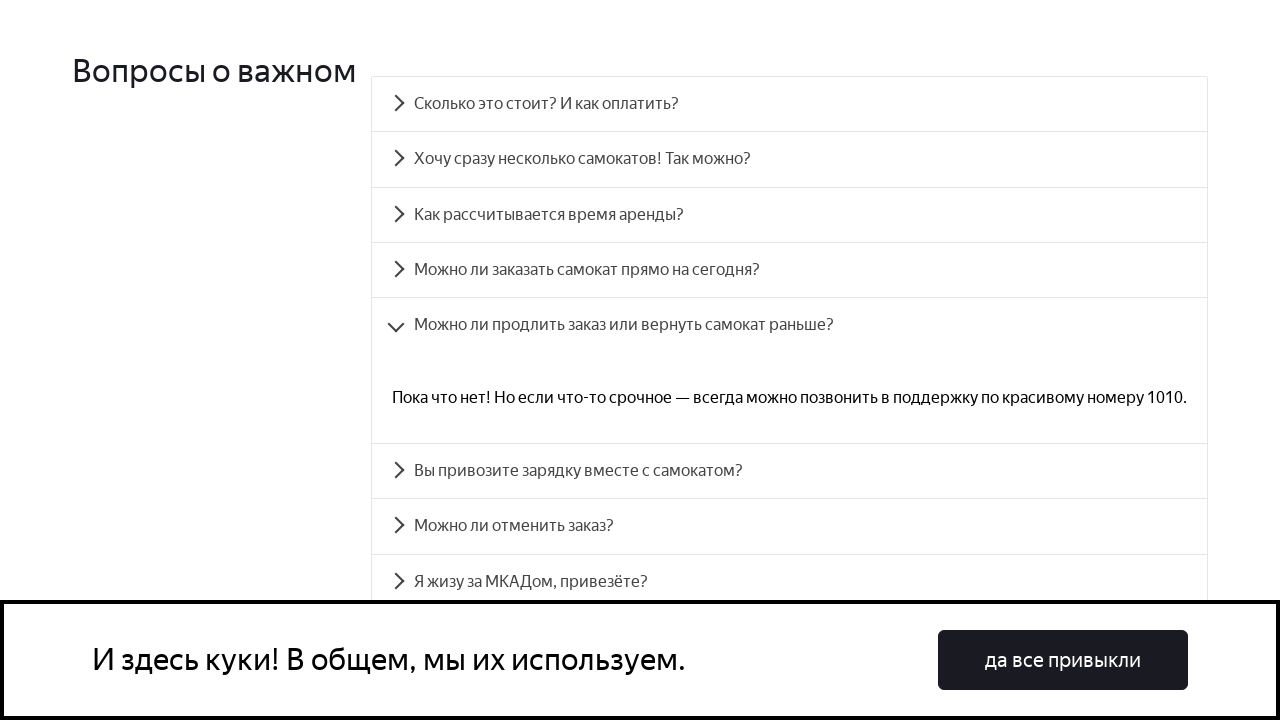

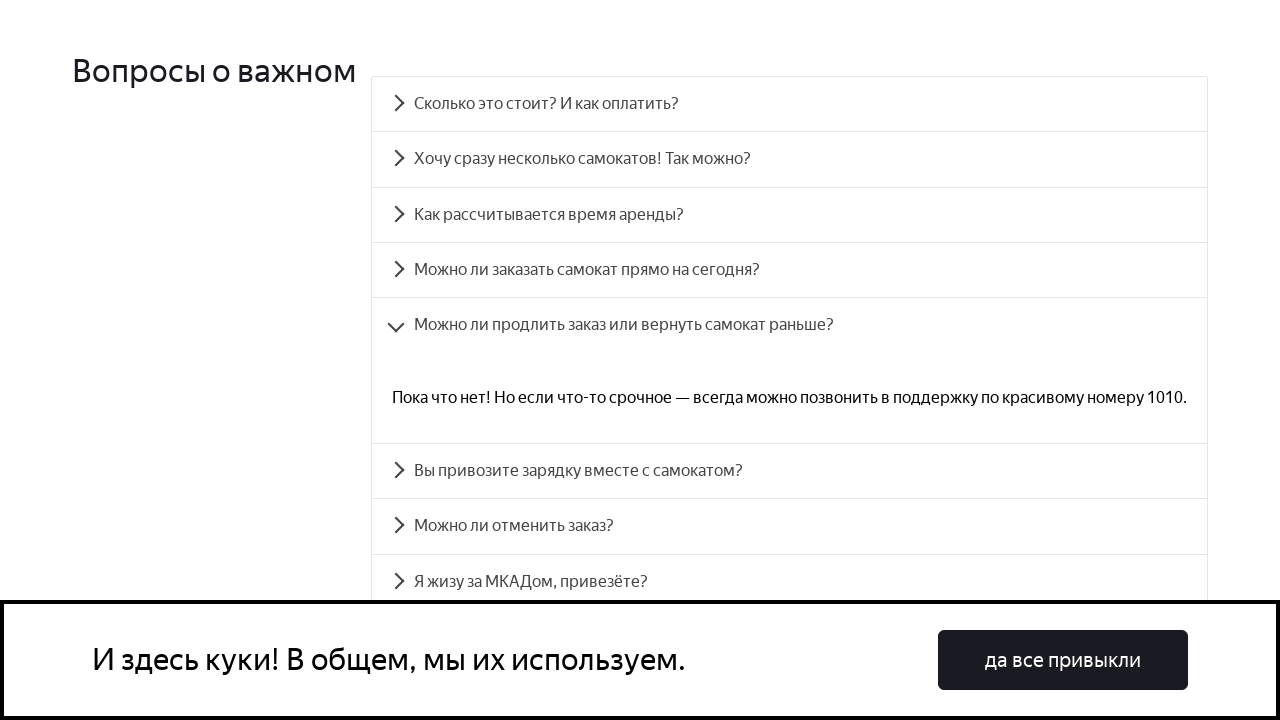